Navigates to Coding Dojo website and locates the header block element using XPath with class locator

Starting URL: https://www.codingdojo.com/

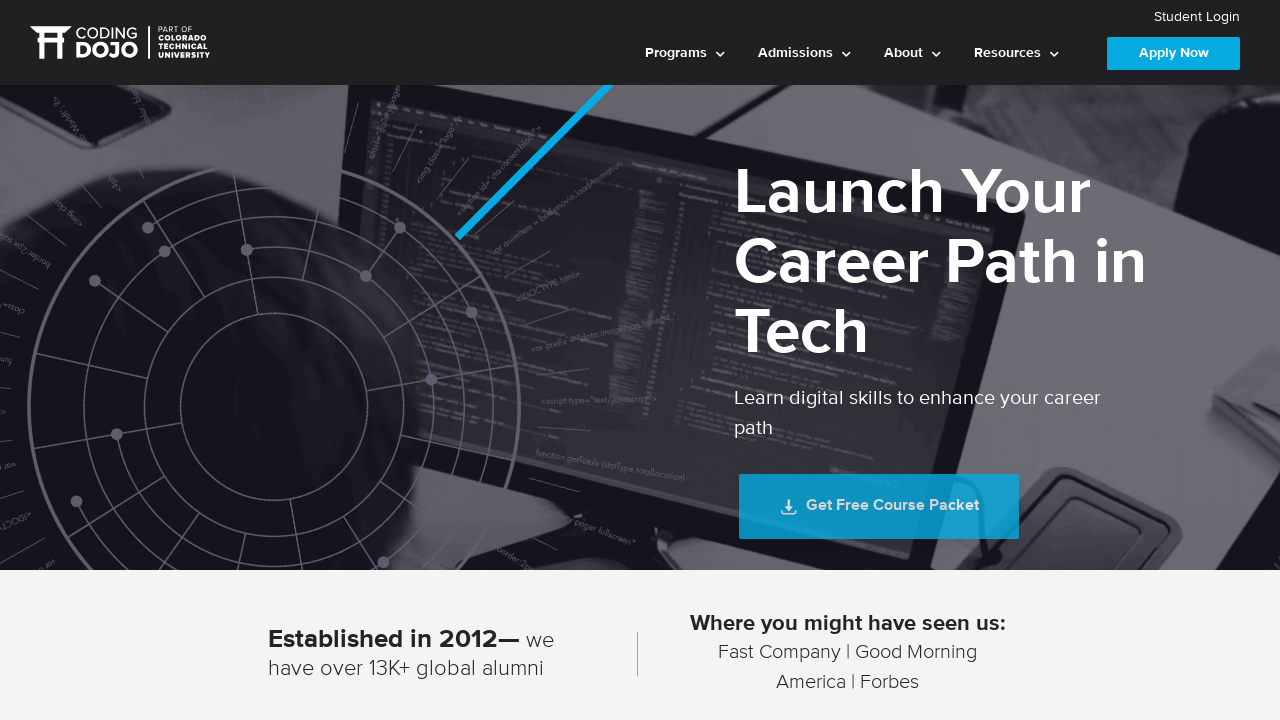

Navigated to Coding Dojo website
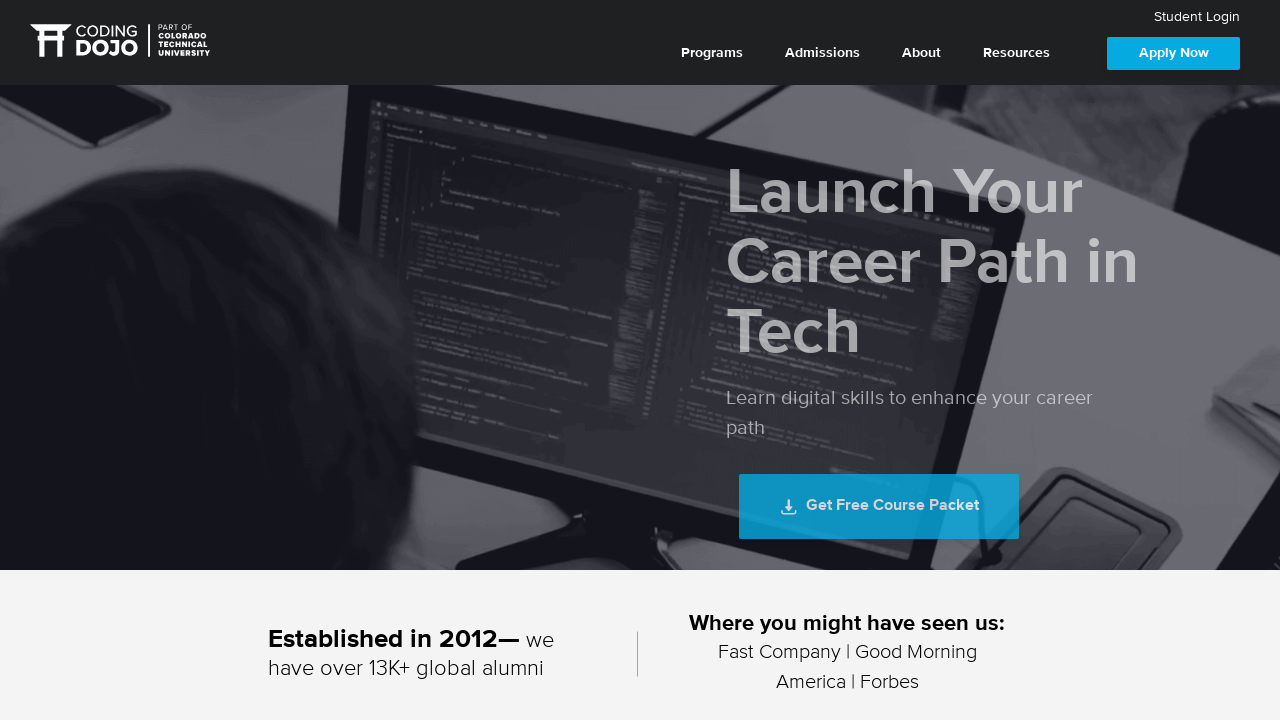

Located header block element using XPath with class attribute
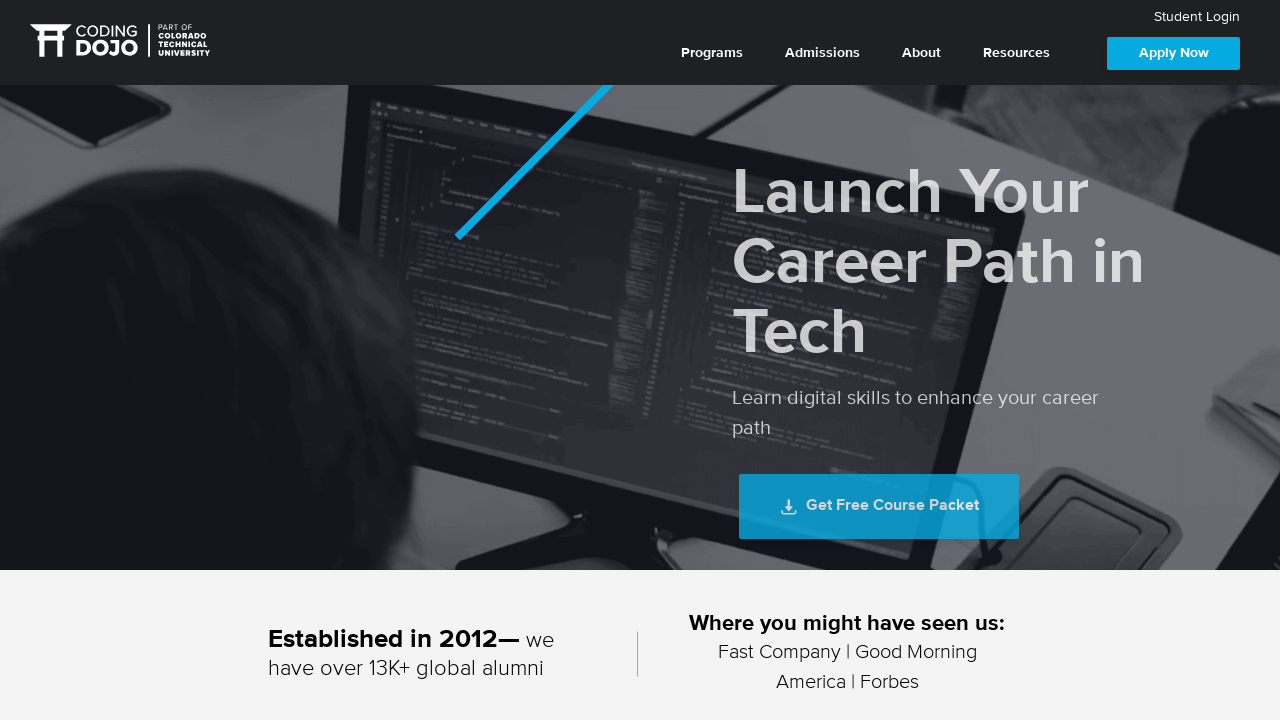

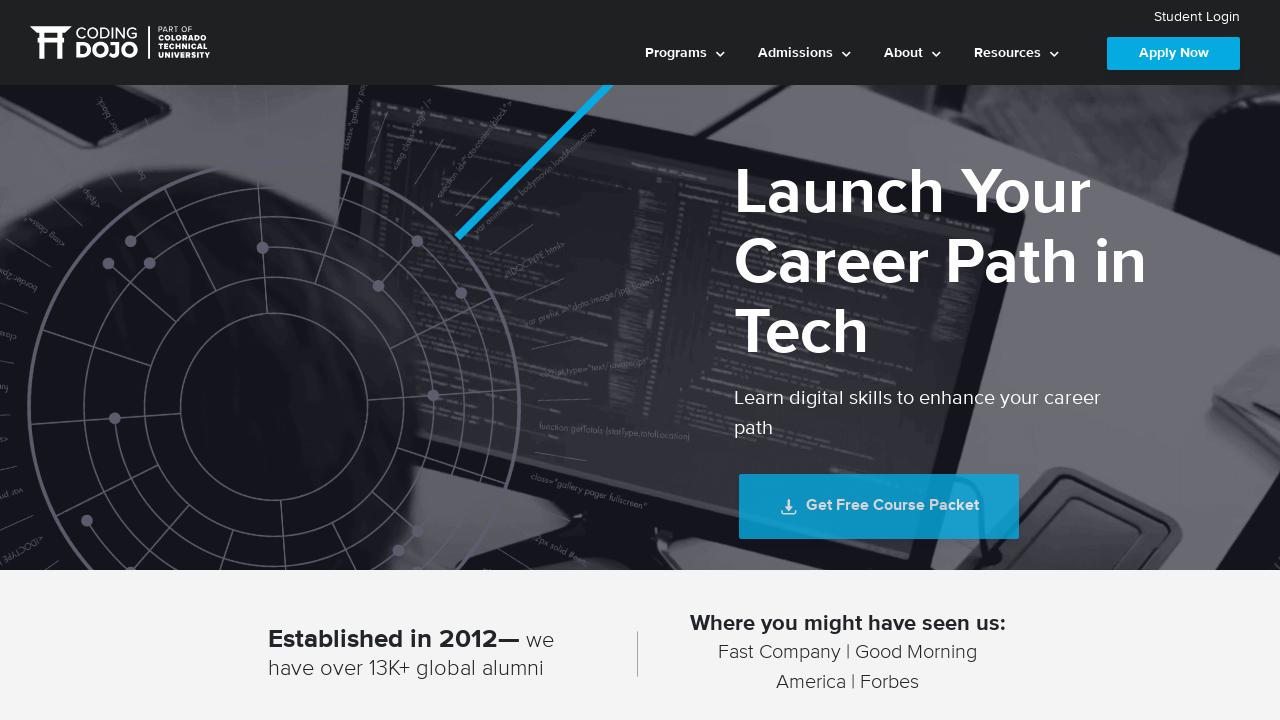